Tests navigation to a Selenium demo page, verifies the page title, and clicks on the "Web form" link to navigate to a form page.

Starting URL: https://bonigarcia.dev/selenium-webdriver-java/

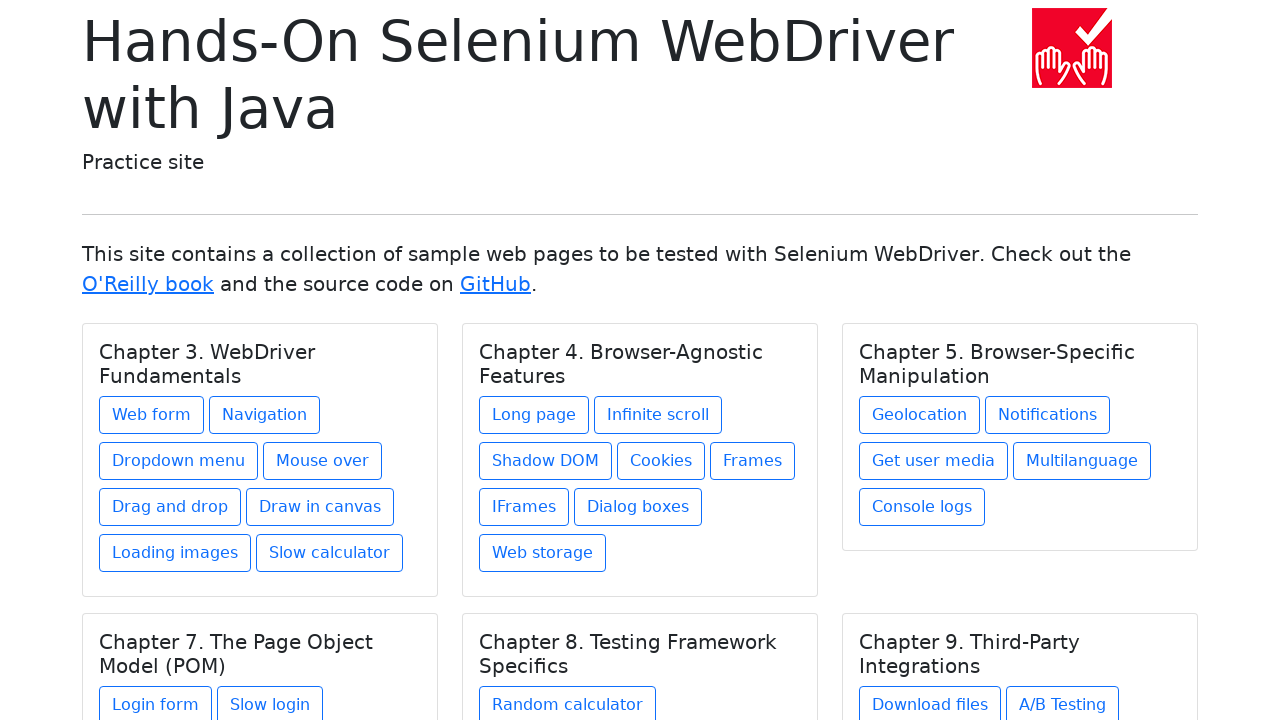

Verified page title is 'Hands-On Selenium WebDriver with Java'
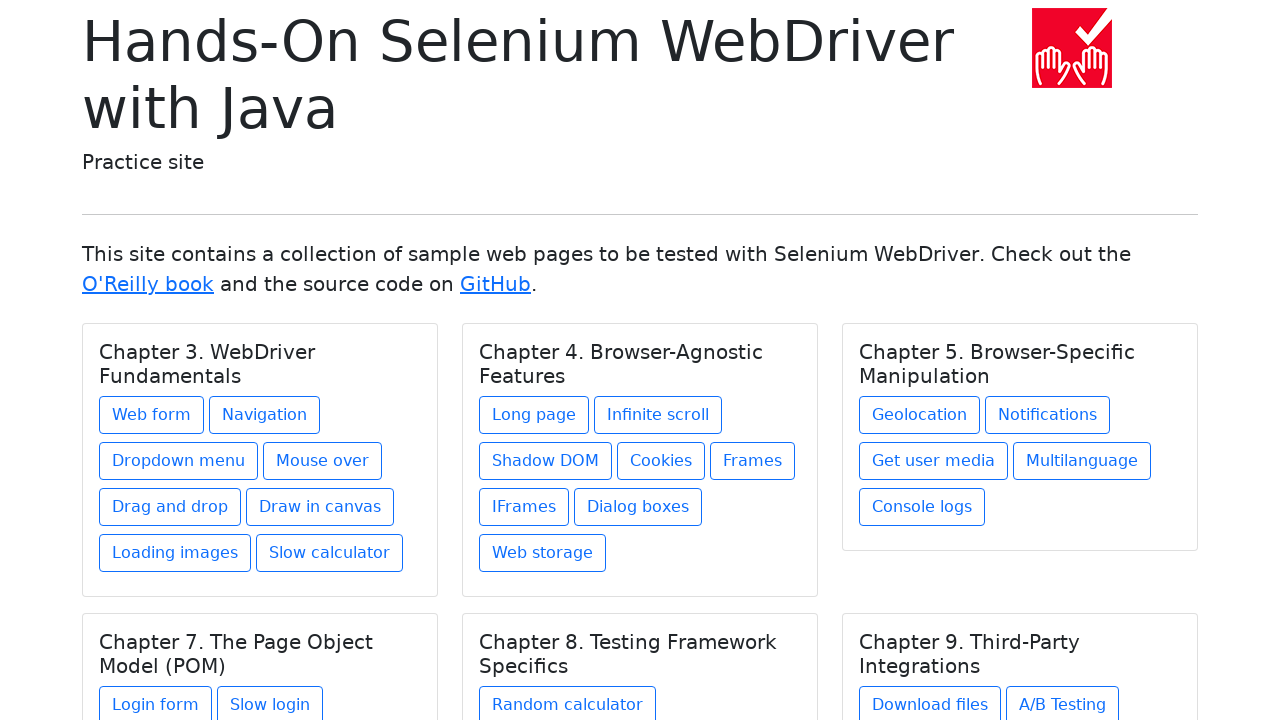

Clicked on 'Web form' link at (152, 415) on a:text('Web form')
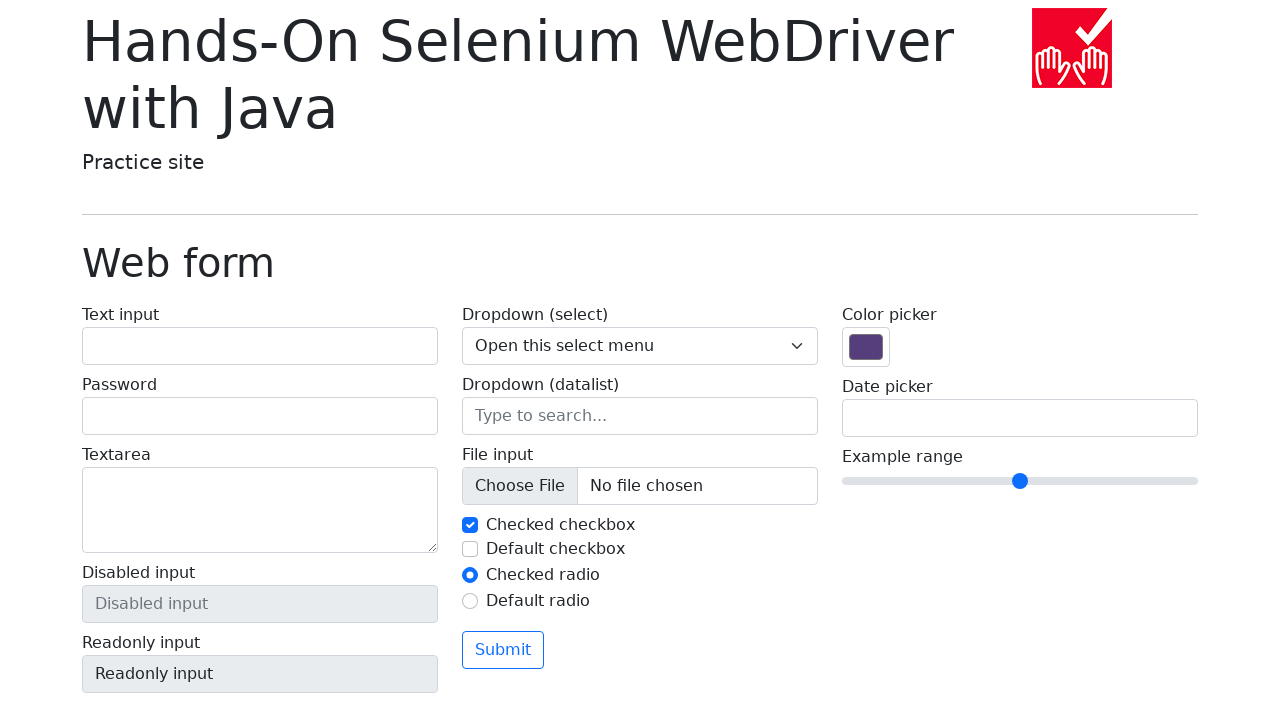

Navigation to form page completed
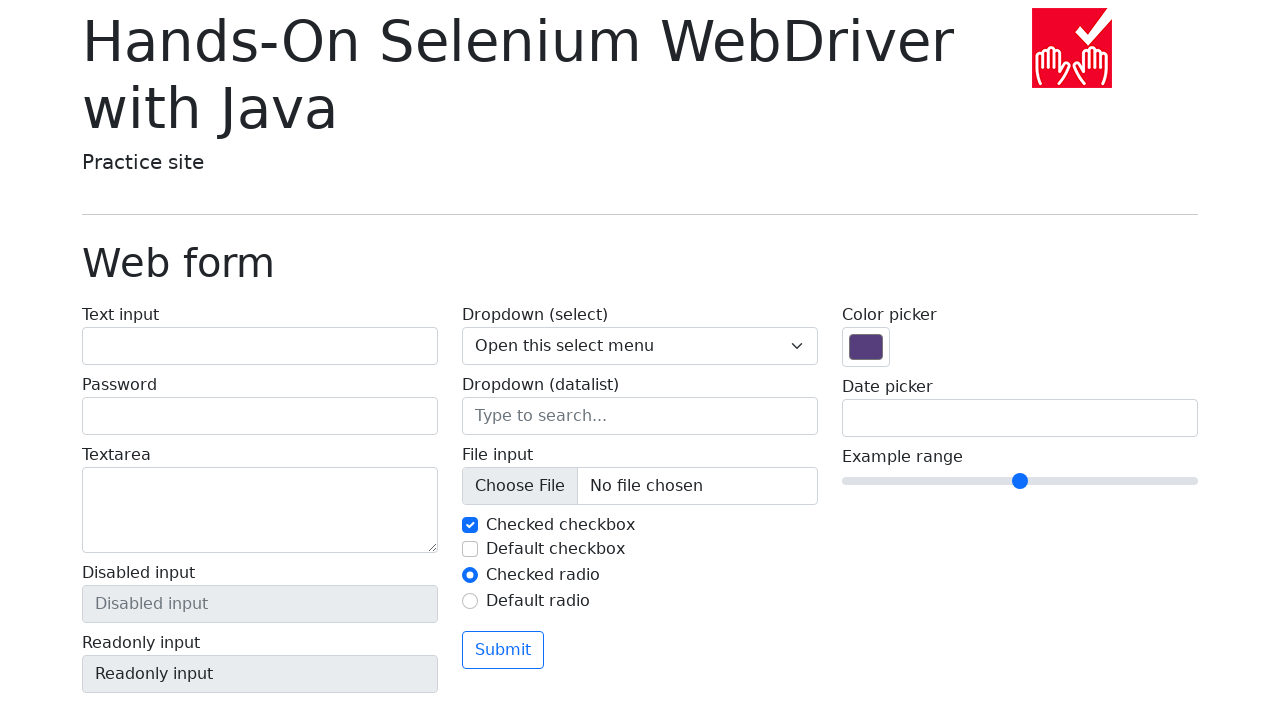

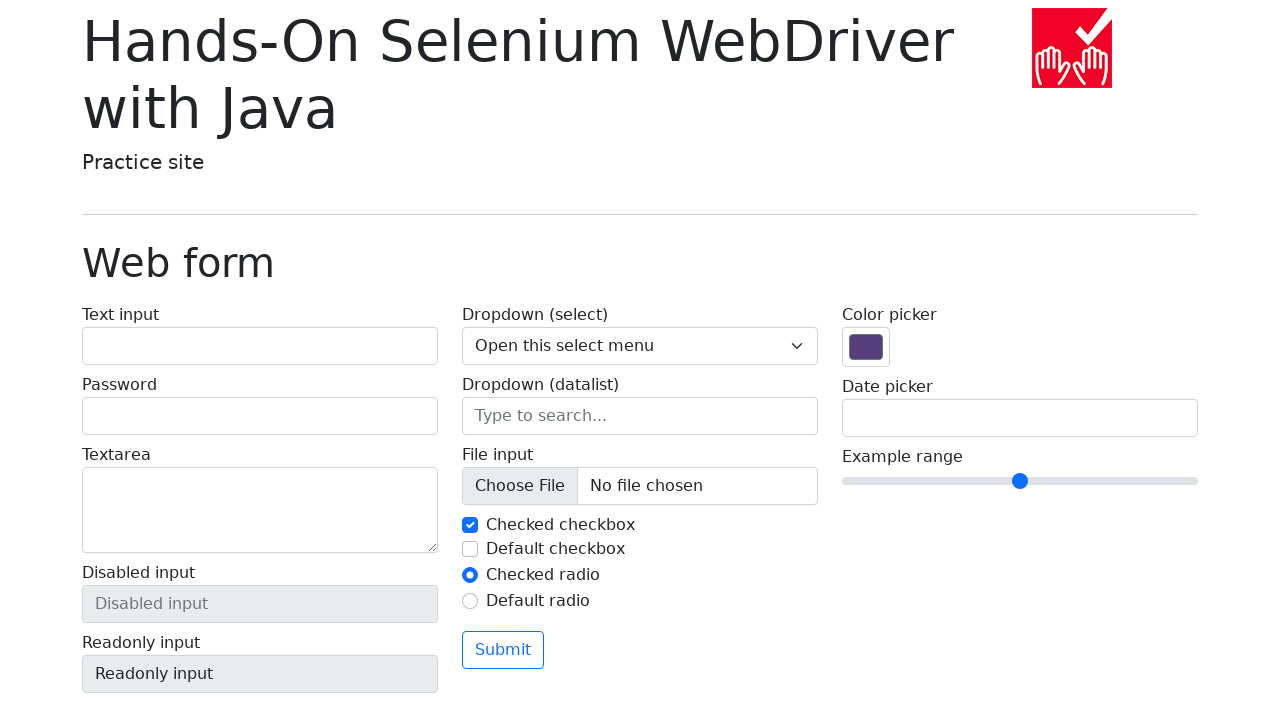